Verifies that an input element with no type attribute is enabled

Starting URL: https://www.selenium.dev/selenium/web/inputs.html

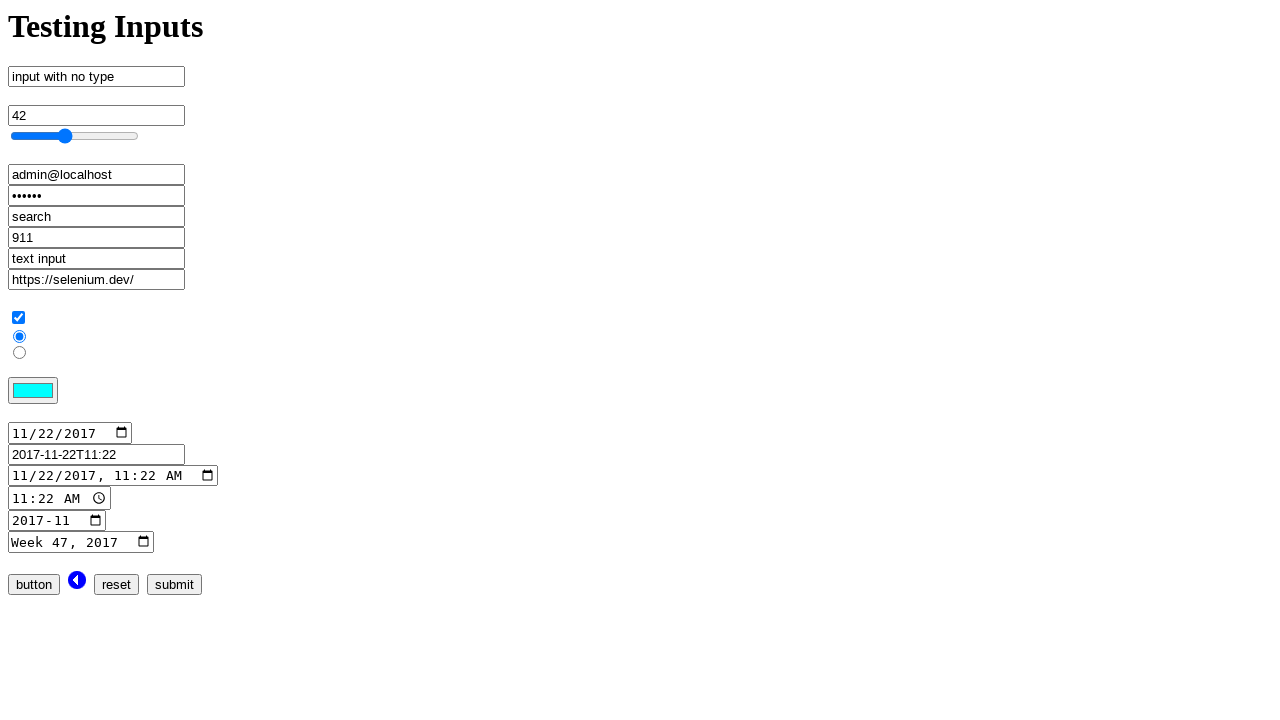

Navigated to inputs test page
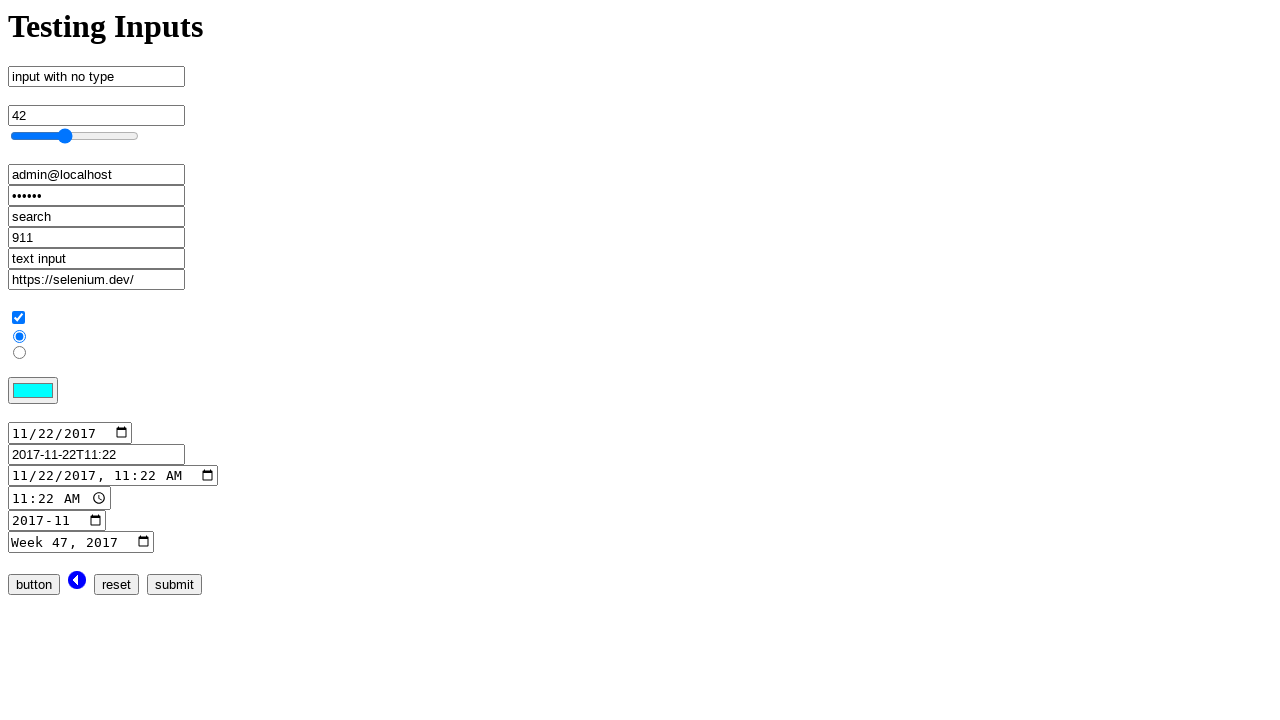

Verified that input element with no type attribute is enabled
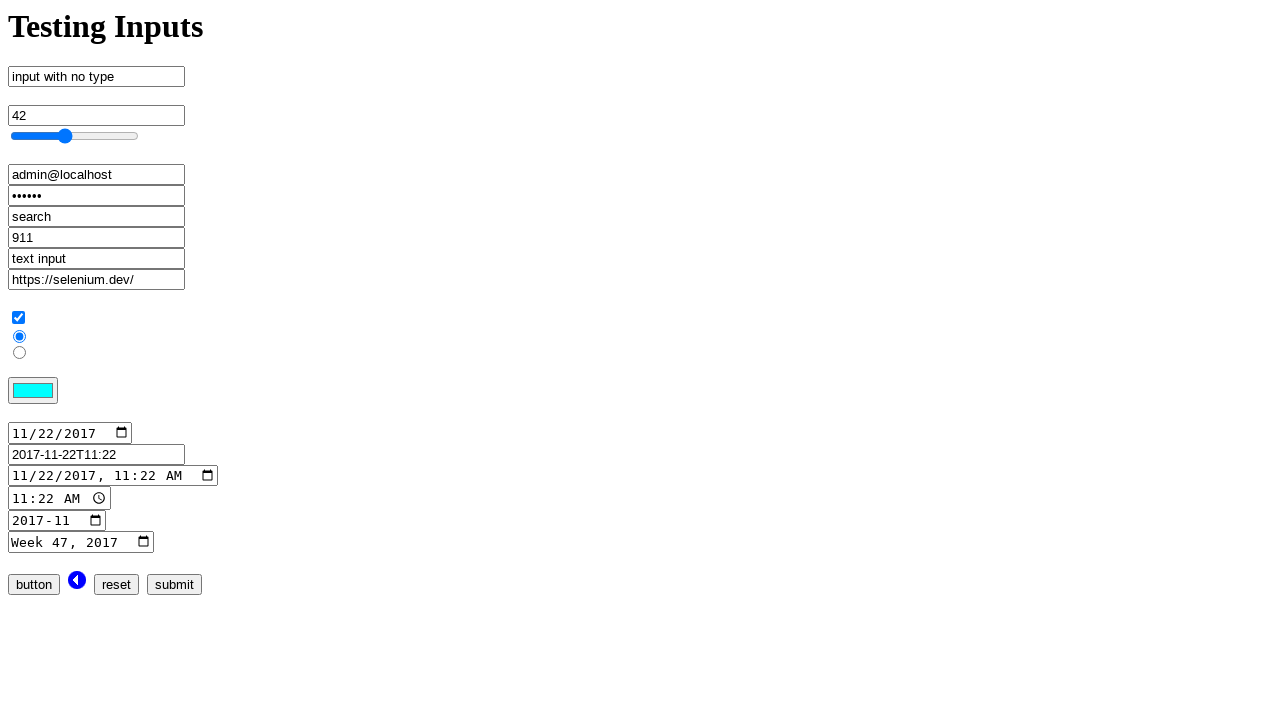

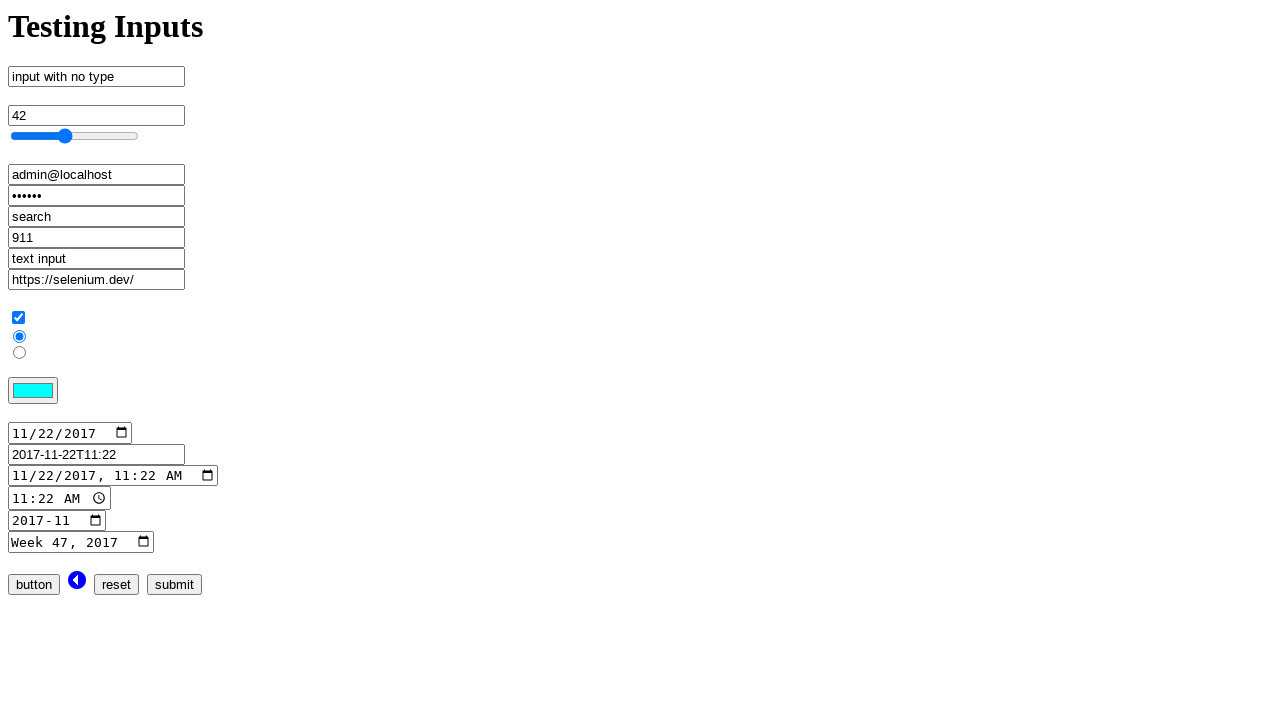